Tests that entering an invalid username with valid password shows an Epic sadface error message

Starting URL: https://www.saucedemo.com/

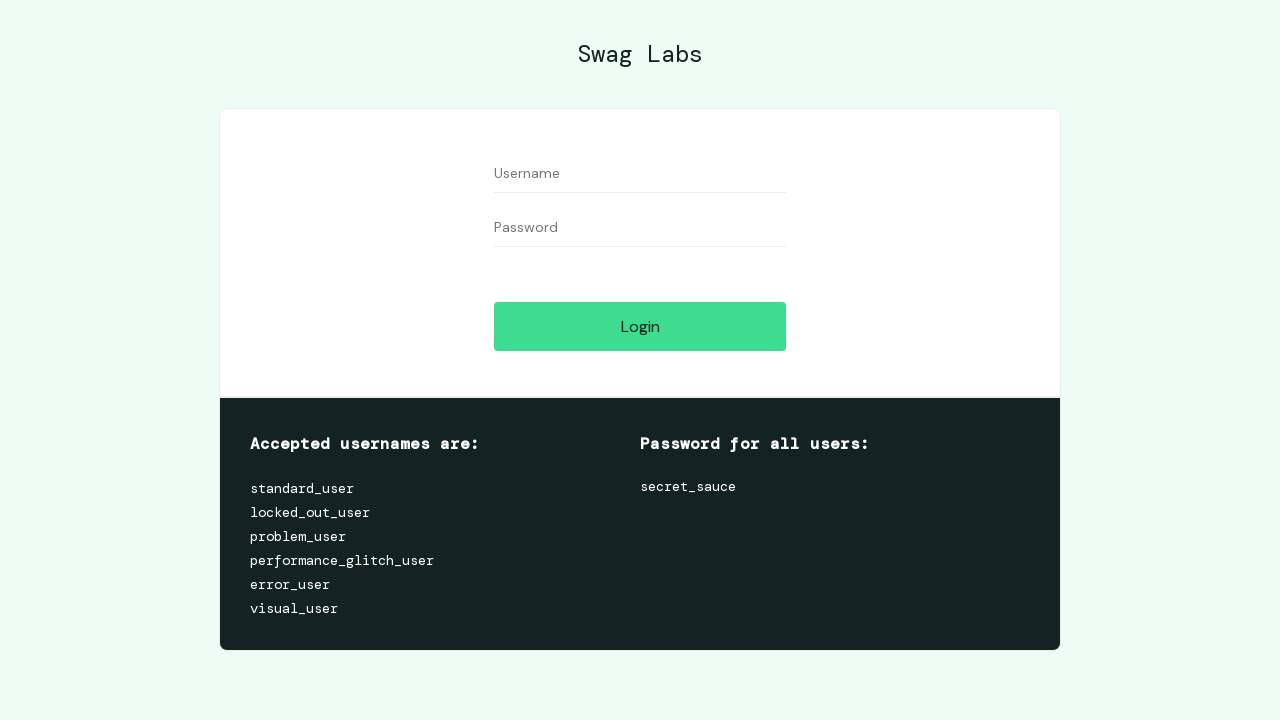

Filled username field with invalid user 'invaliduser' on #user-name
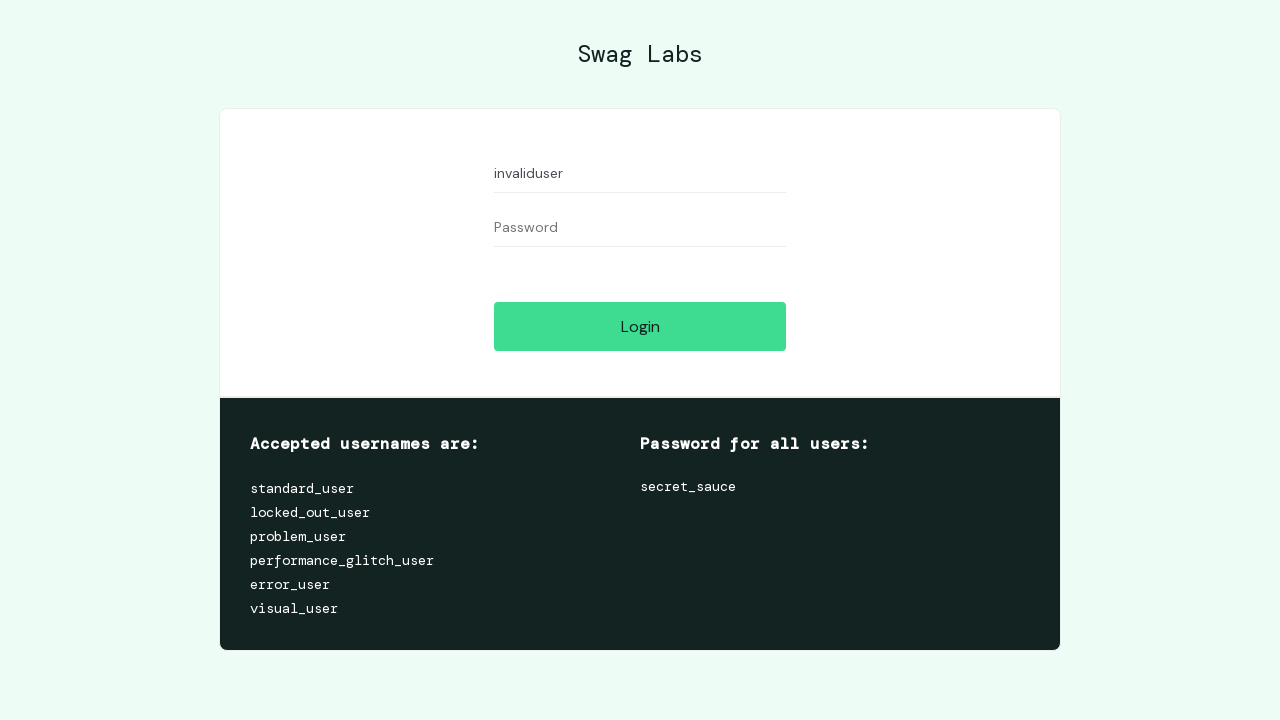

Filled password field with valid password 'secret_sauce' on #password
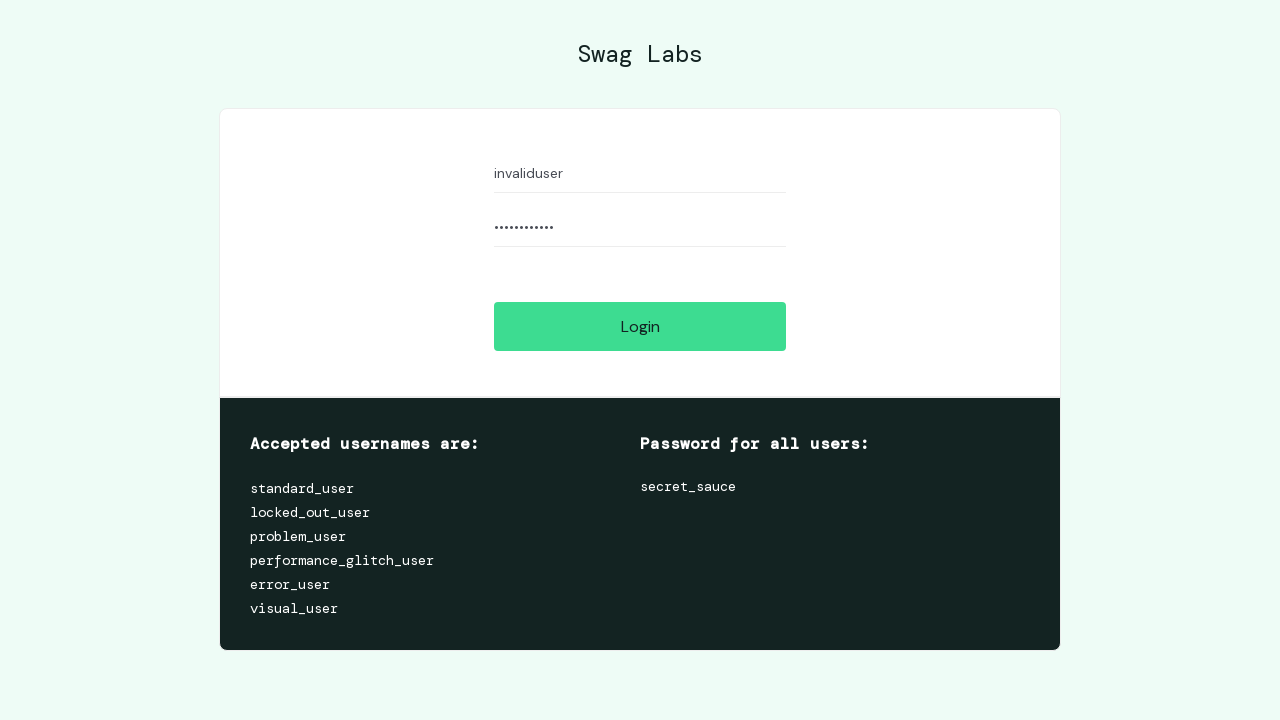

Clicked login button at (640, 326) on #login-button
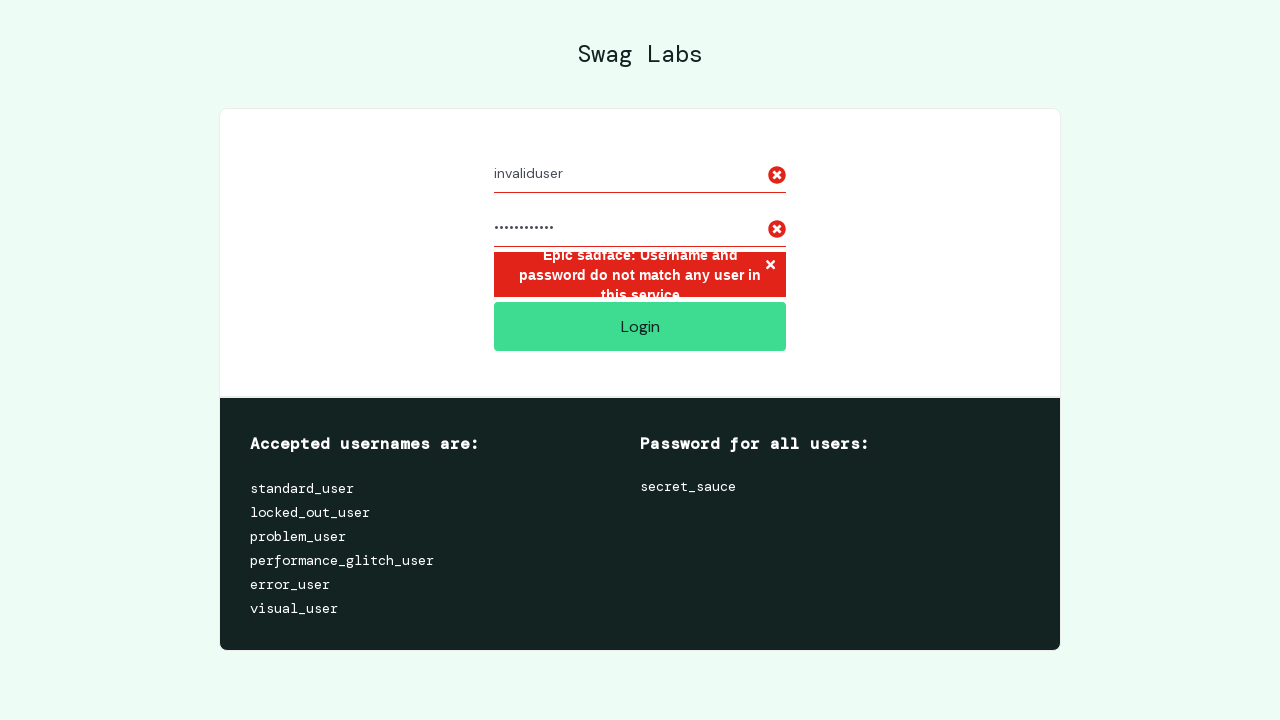

Retrieved error message from page
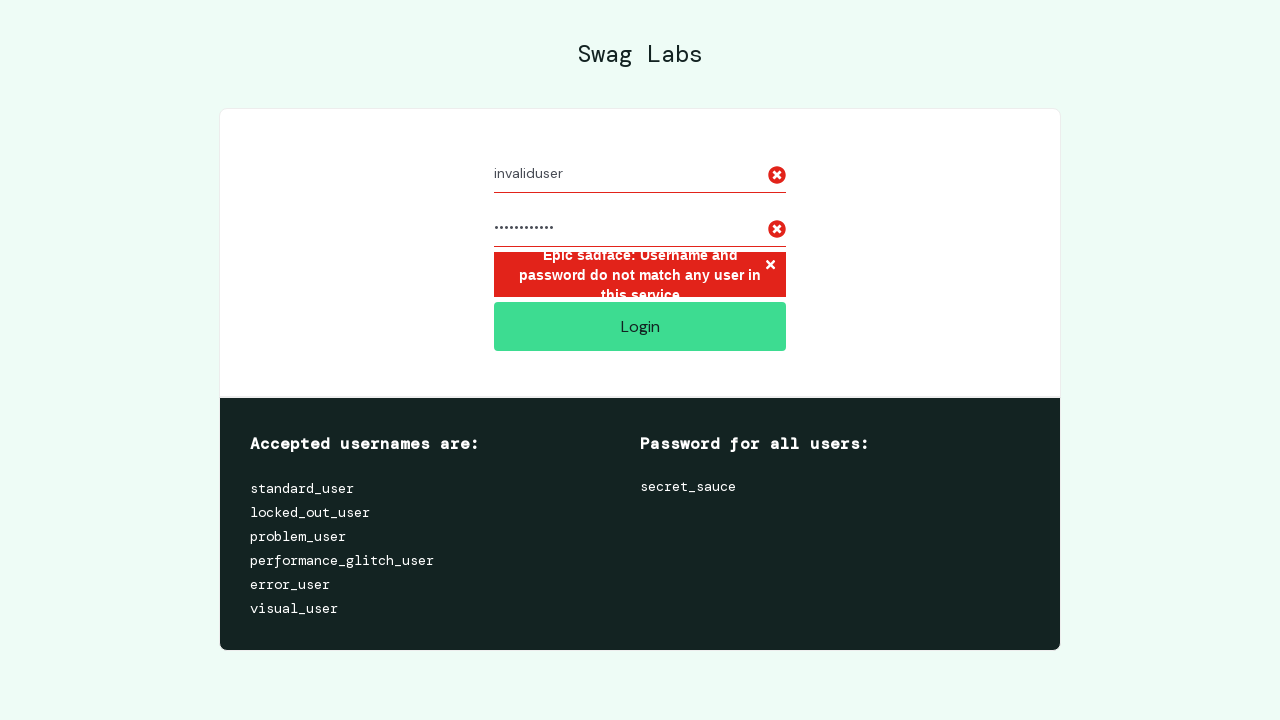

Verified Epic sadface error message appears for invalid username with valid password
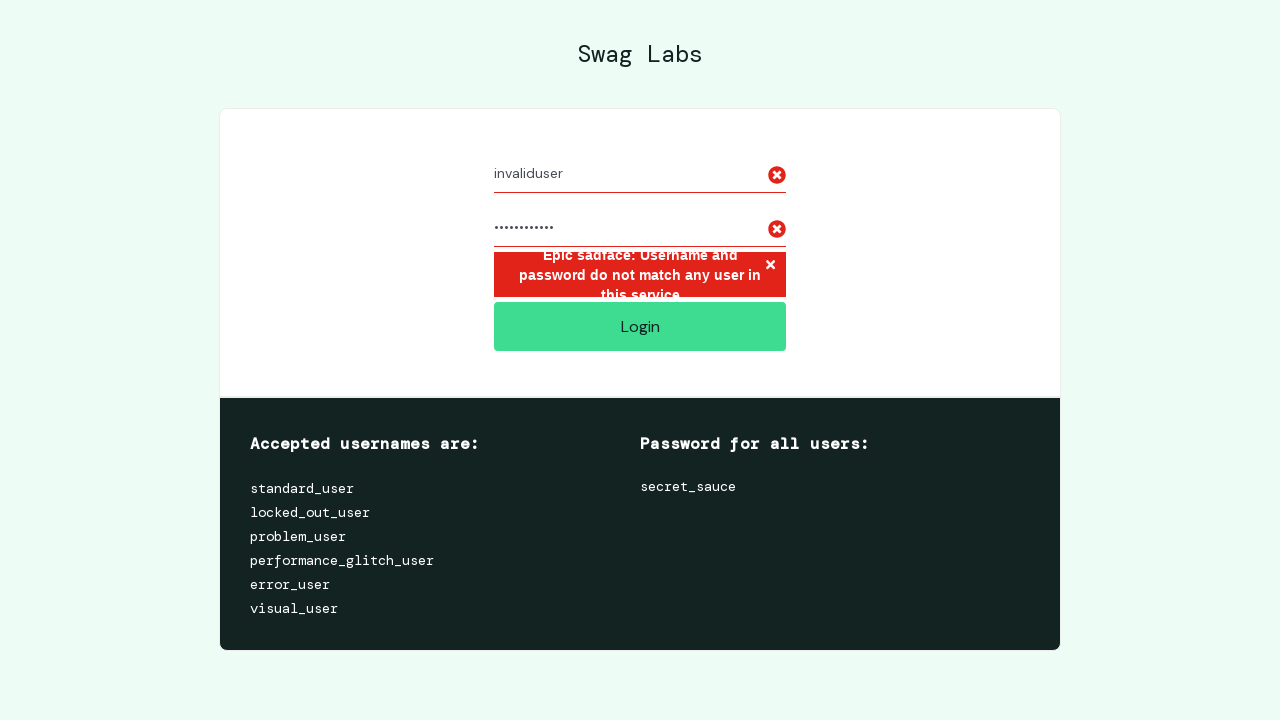

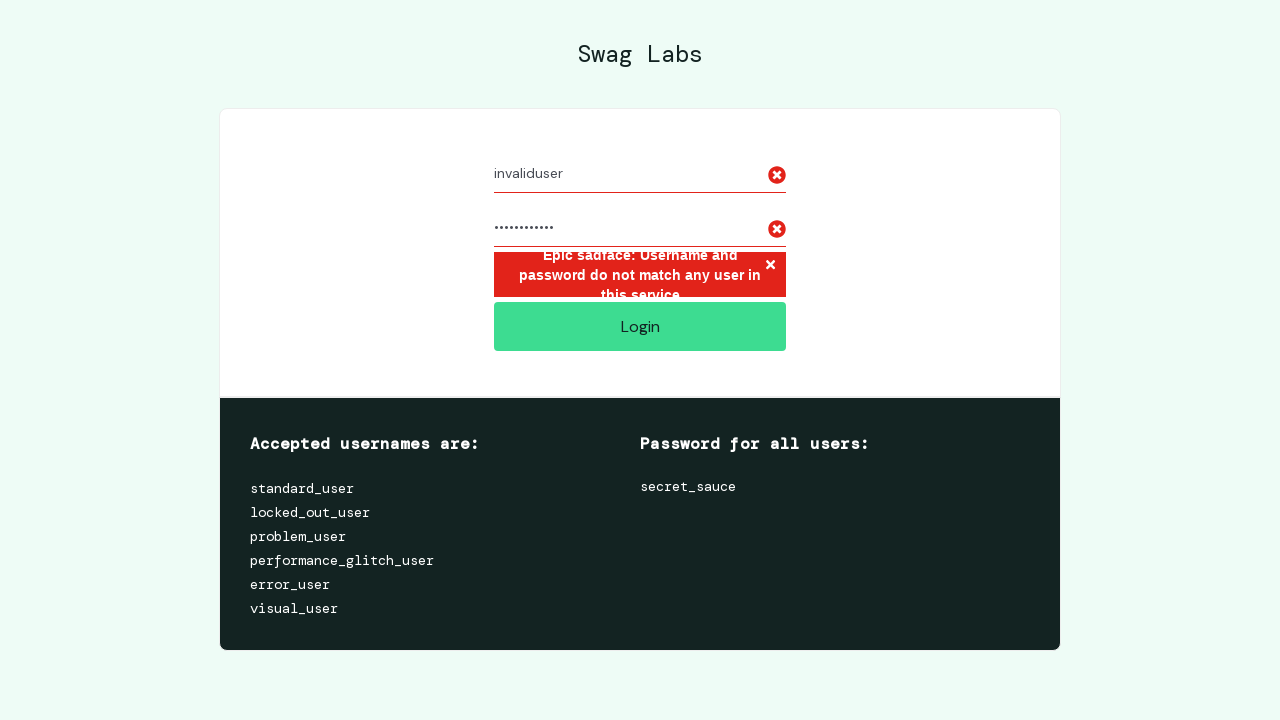